Tests a text box form using different test data by filling in user name, email, current address, and permanent address fields, submitting the form, and verifying the output.

Starting URL: https://demoqa.com/text-box

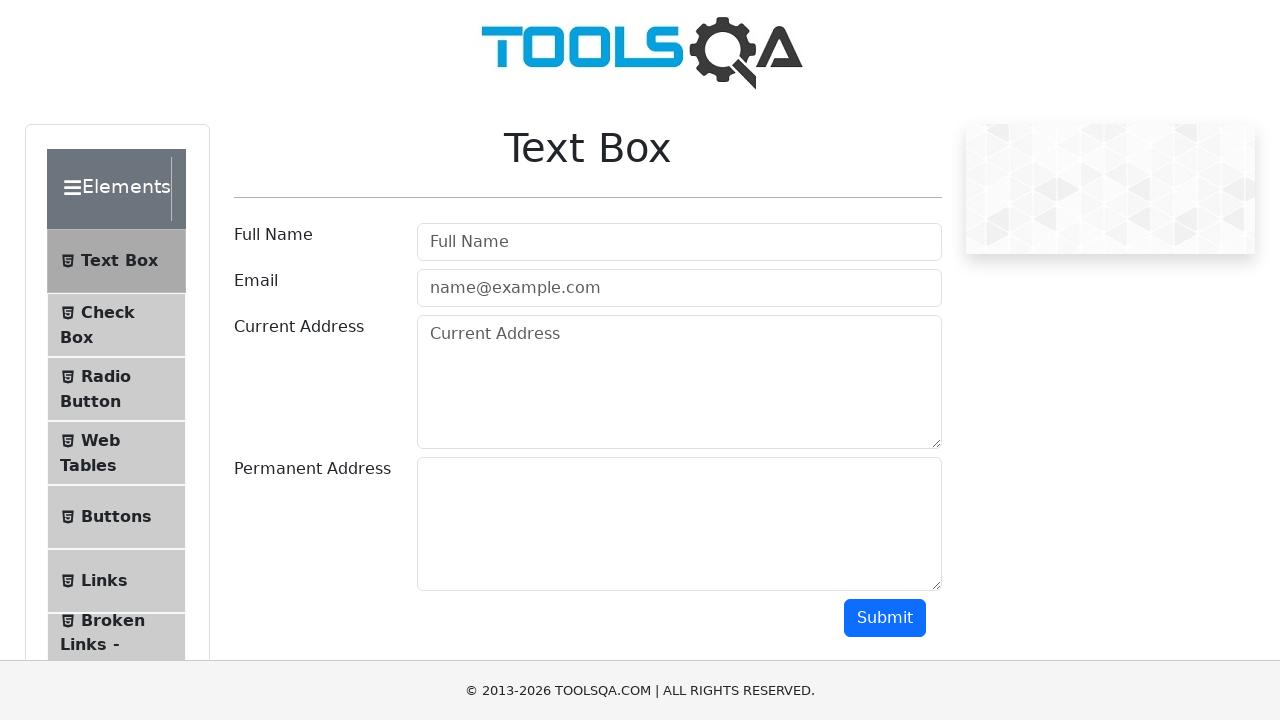

Filled user name field with 'Bob' on #userName
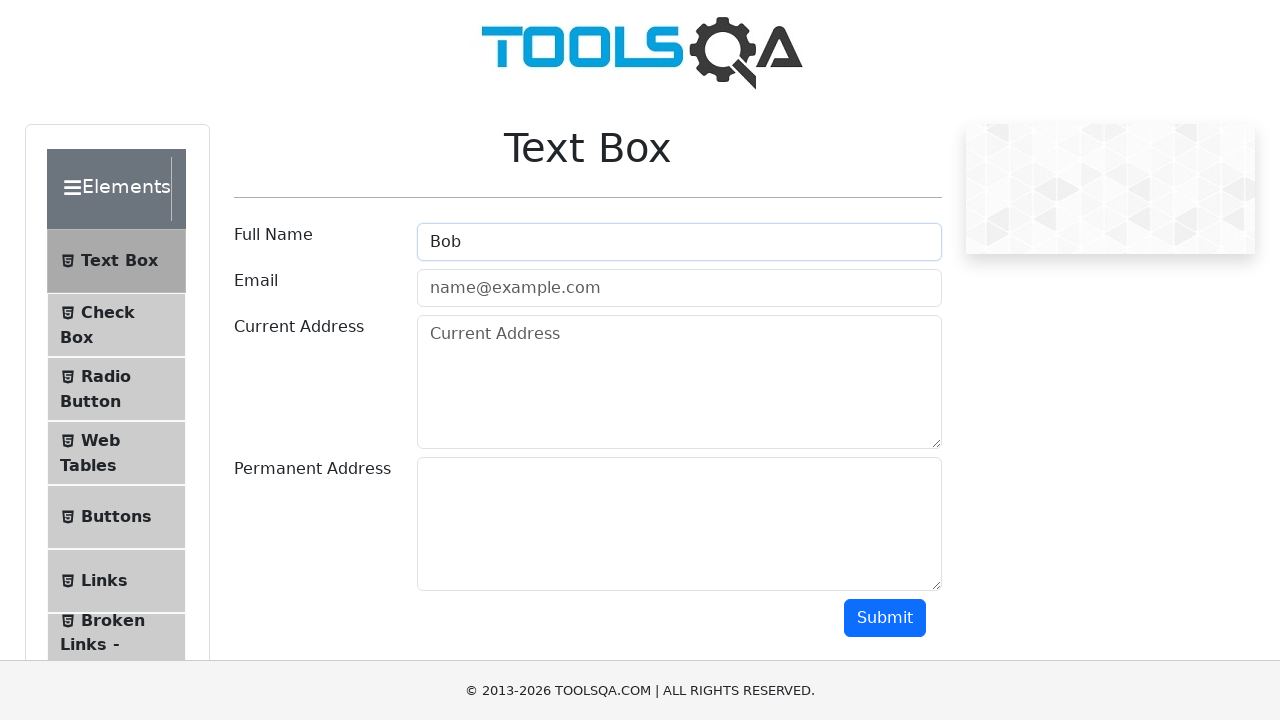

Filled email field with 'bob@email.ru' on #userEmail
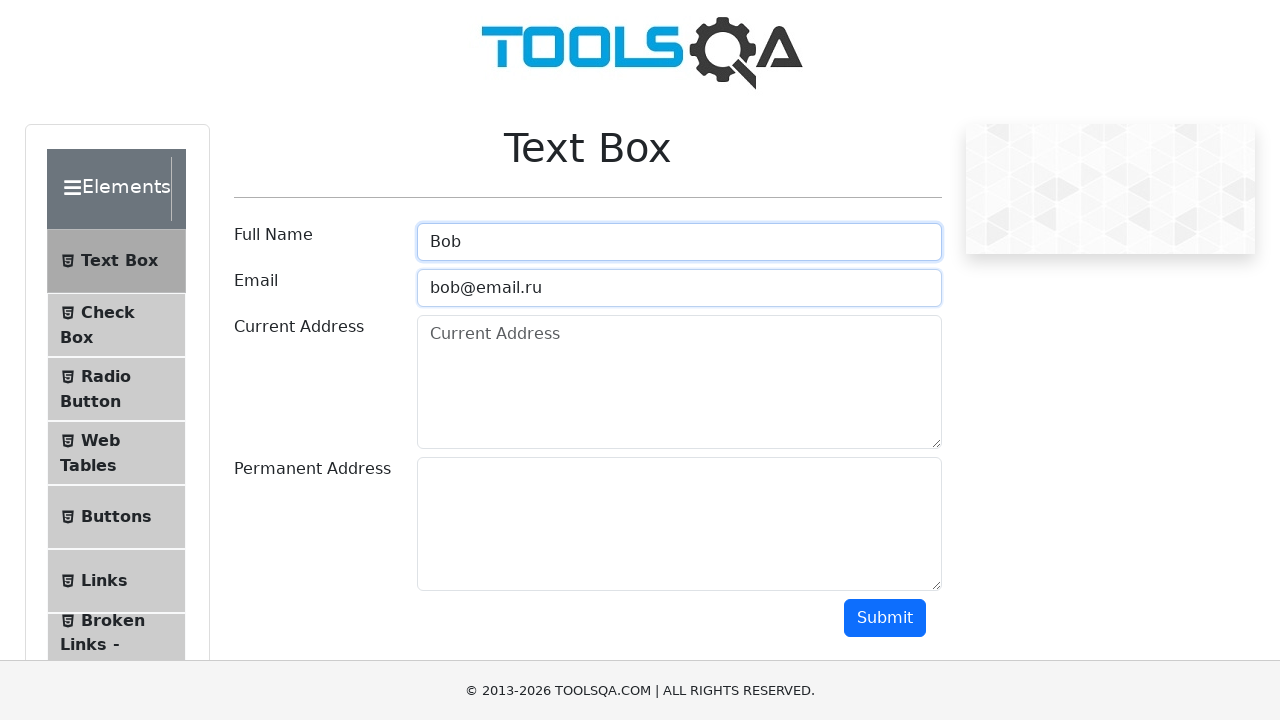

Filled current address field with 'Warren St, Staten Island NY, USA' on #currentAddress
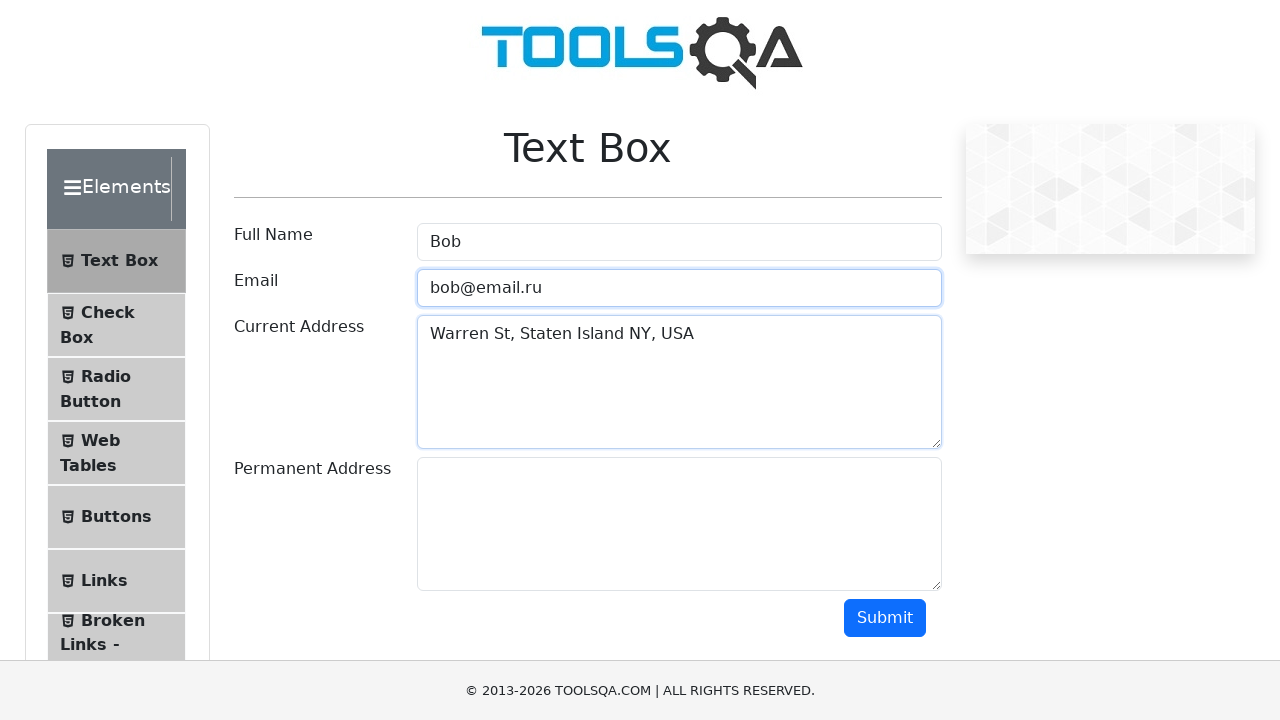

Filled permanent address field with '60 Floral Blvd, Floral Park, USA' on #permanentAddress
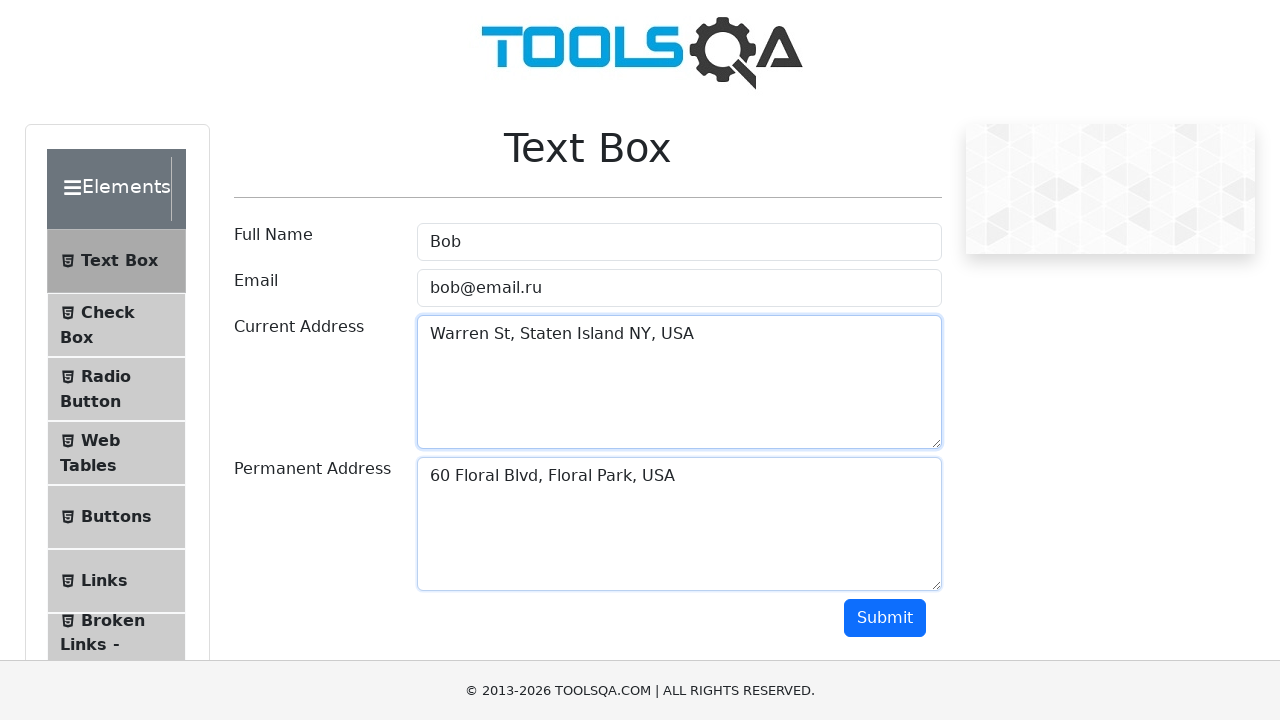

Clicked submit button to submit the form at (885, 618) on #submit
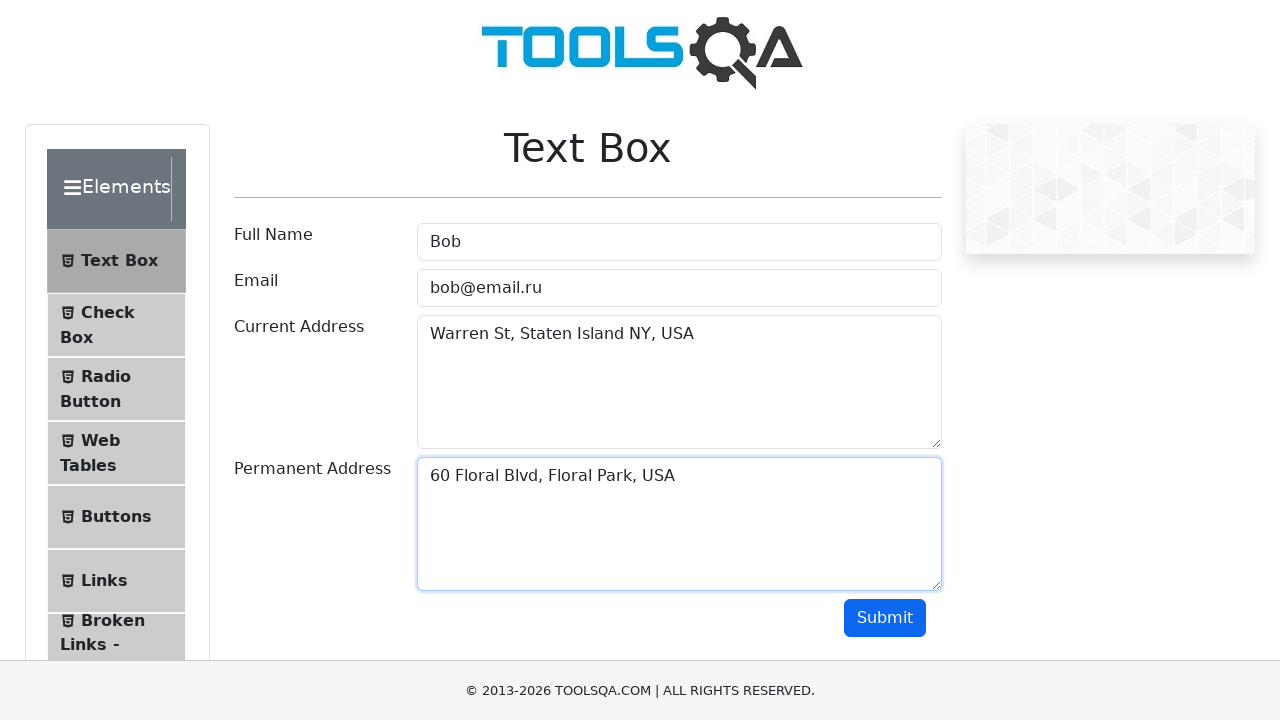

Form output element loaded and verified
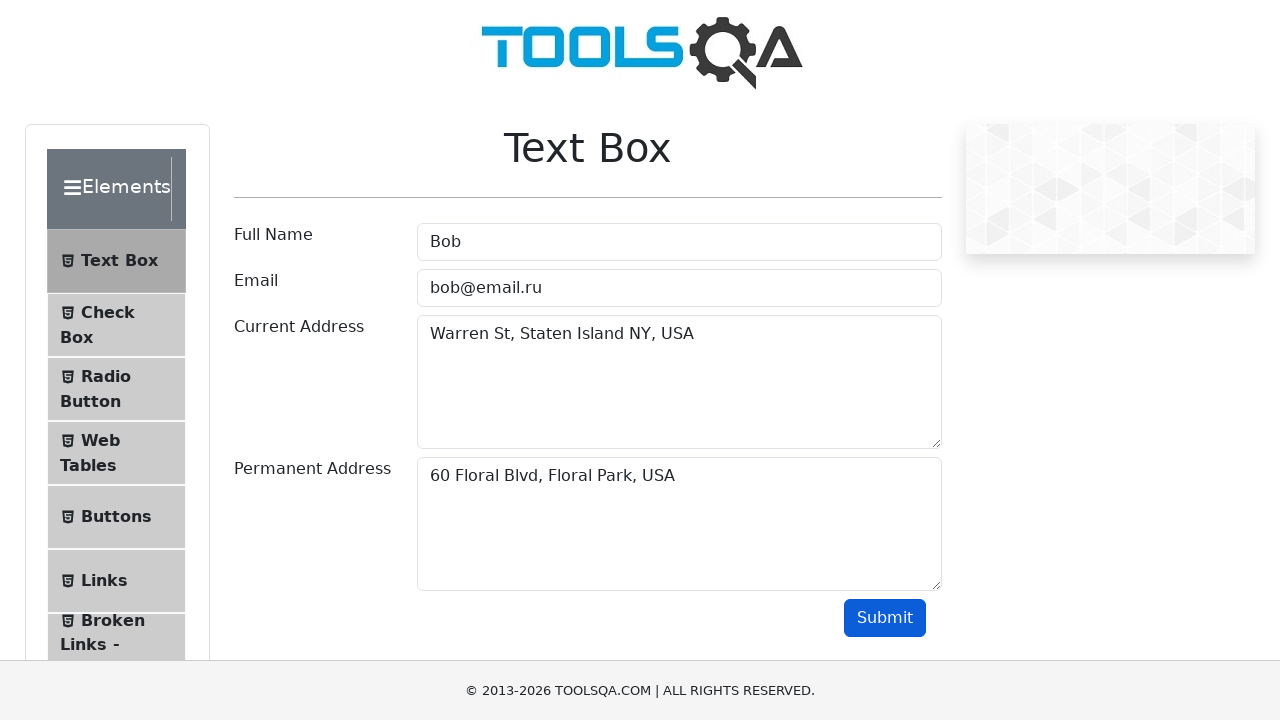

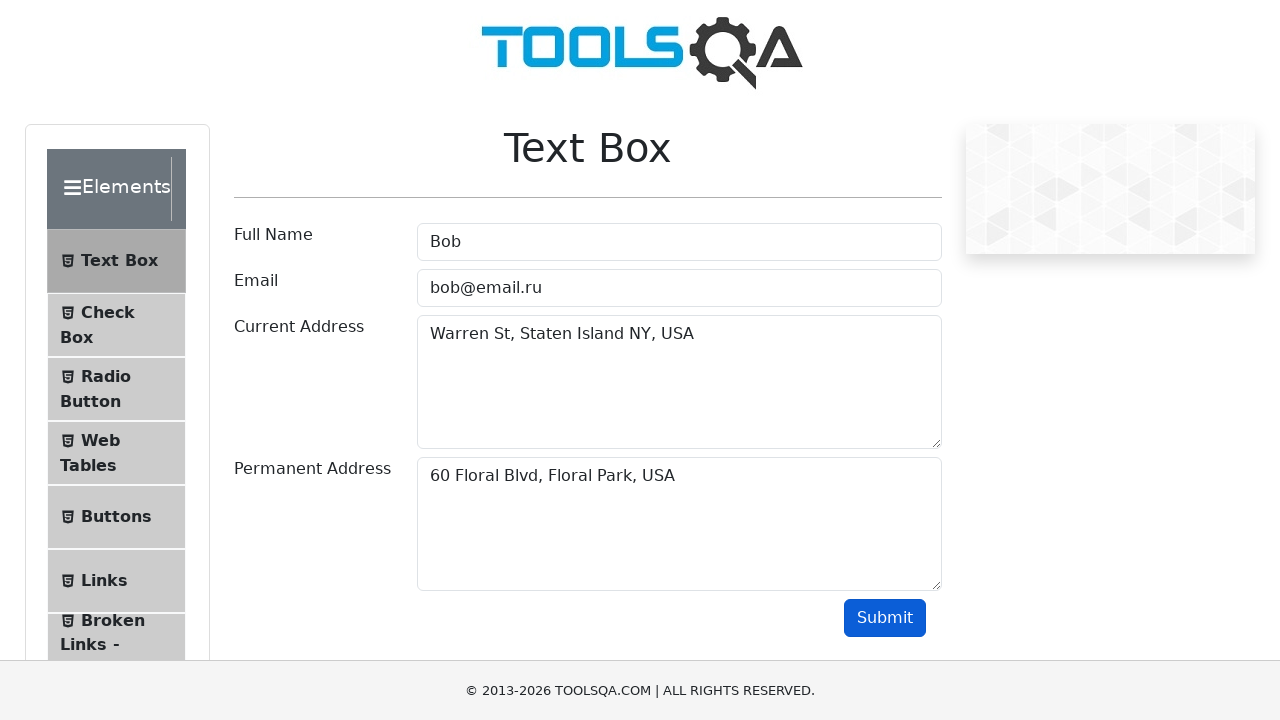